Tests dynamic loading where element is rendered after clicking button

Starting URL: http://the-internet.herokuapp.com/

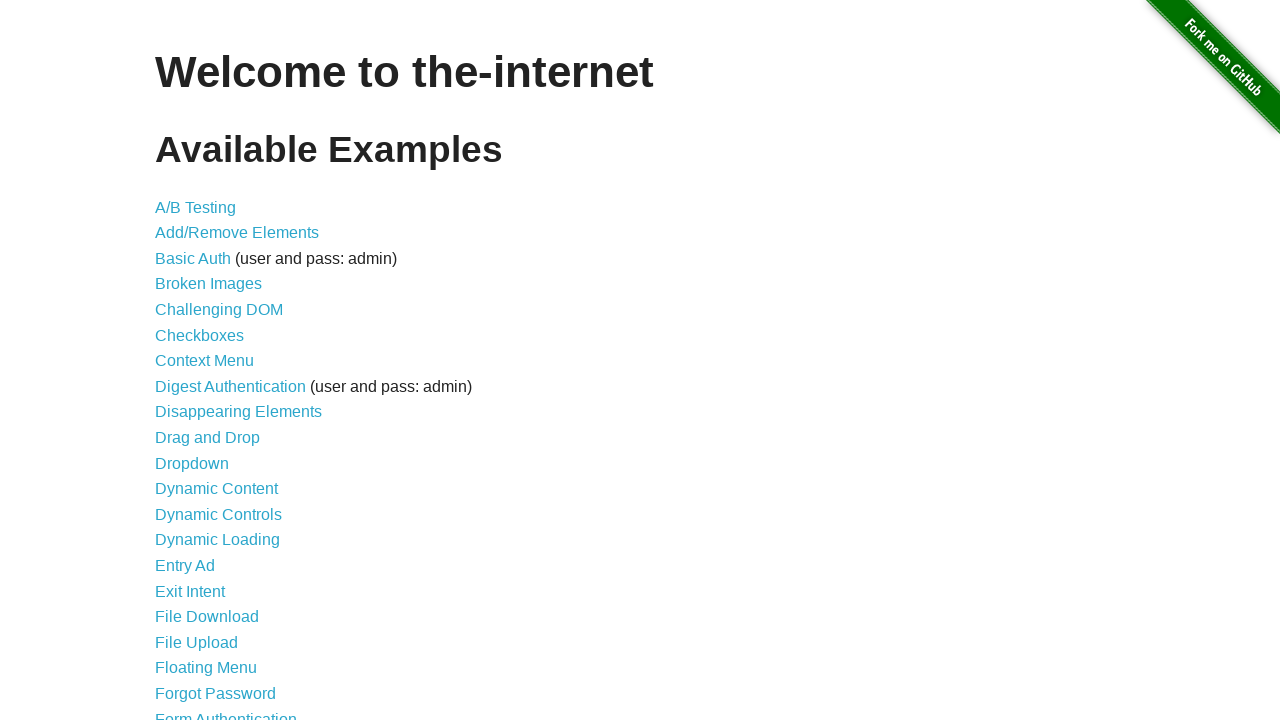

Clicked Dynamic Loading link at (218, 540) on a:text('Dynamic Loading')
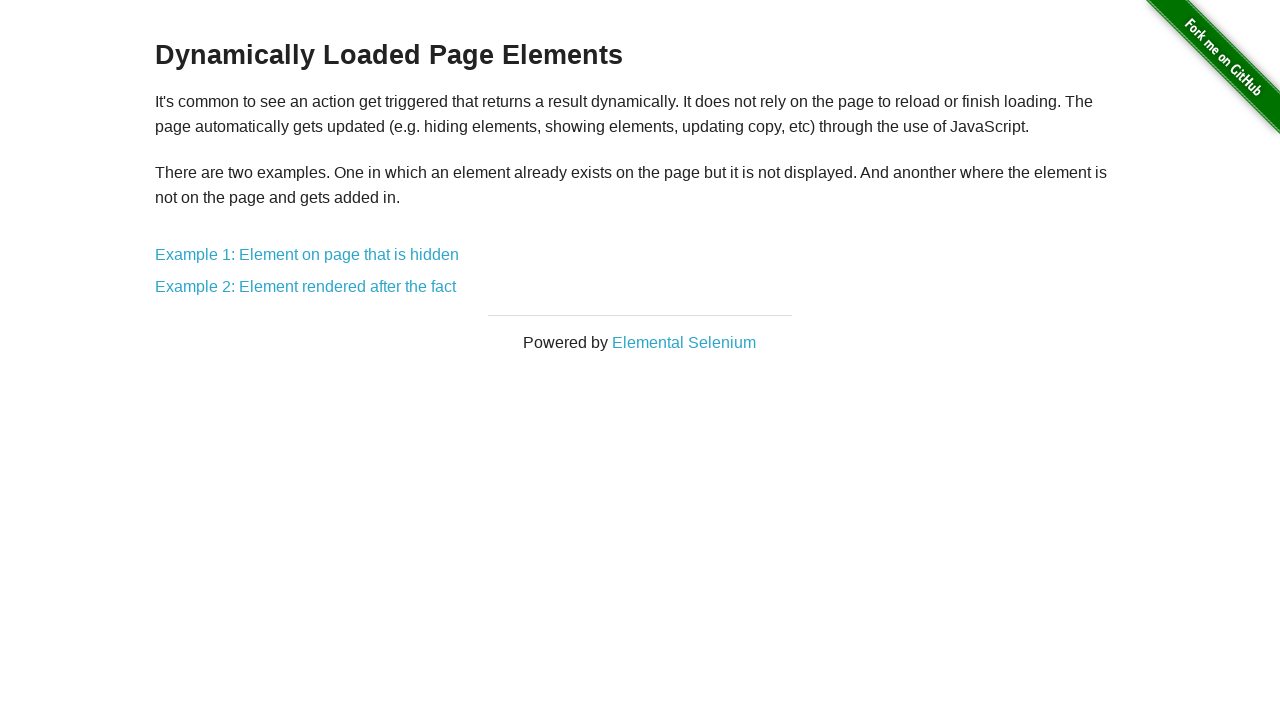

Clicked Example 2: Element rendered after the fact at (306, 287) on a:text('Example 2: Element rendered after the fact')
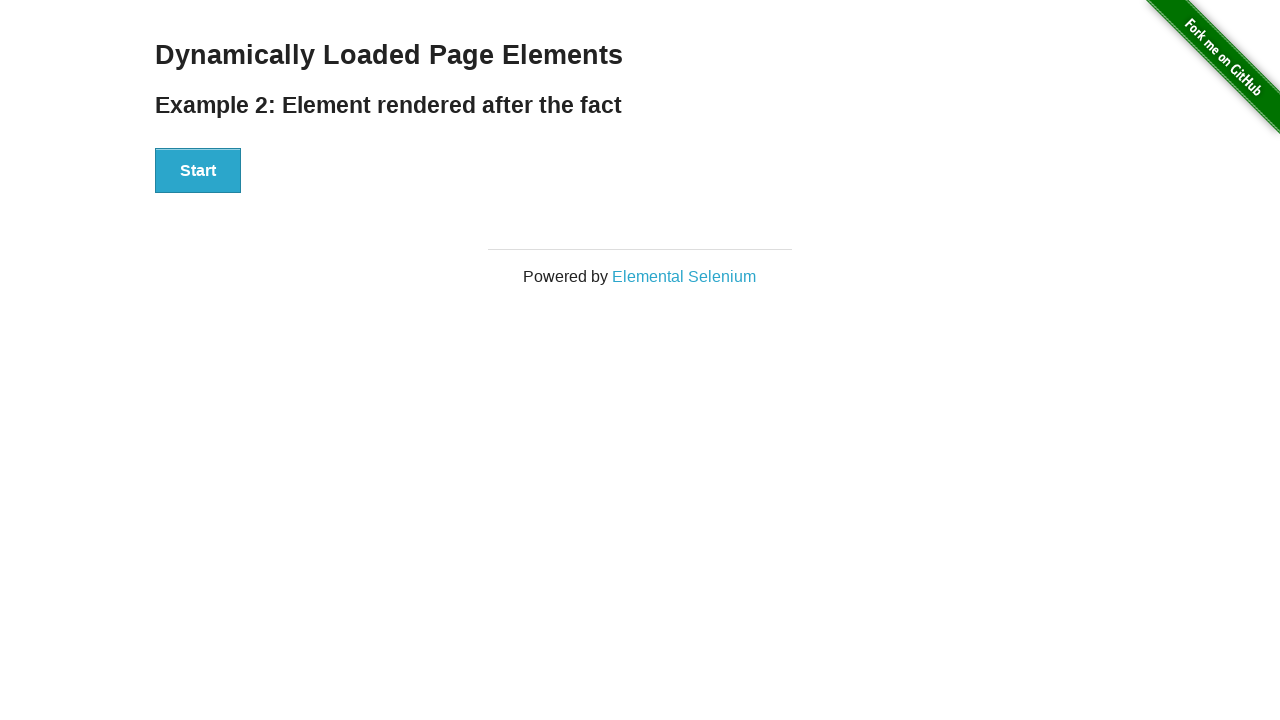

Clicked start button to trigger dynamic loading at (198, 171) on #start>button
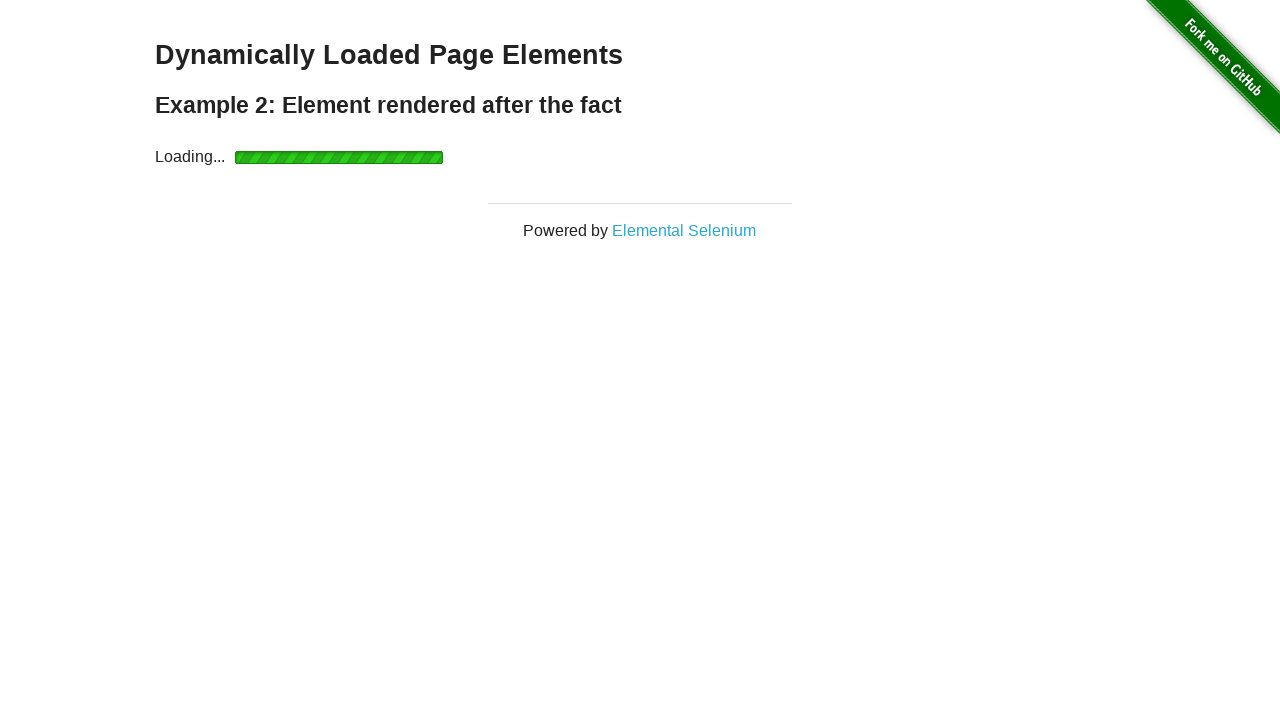

Dynamic loading completed and finish element appeared
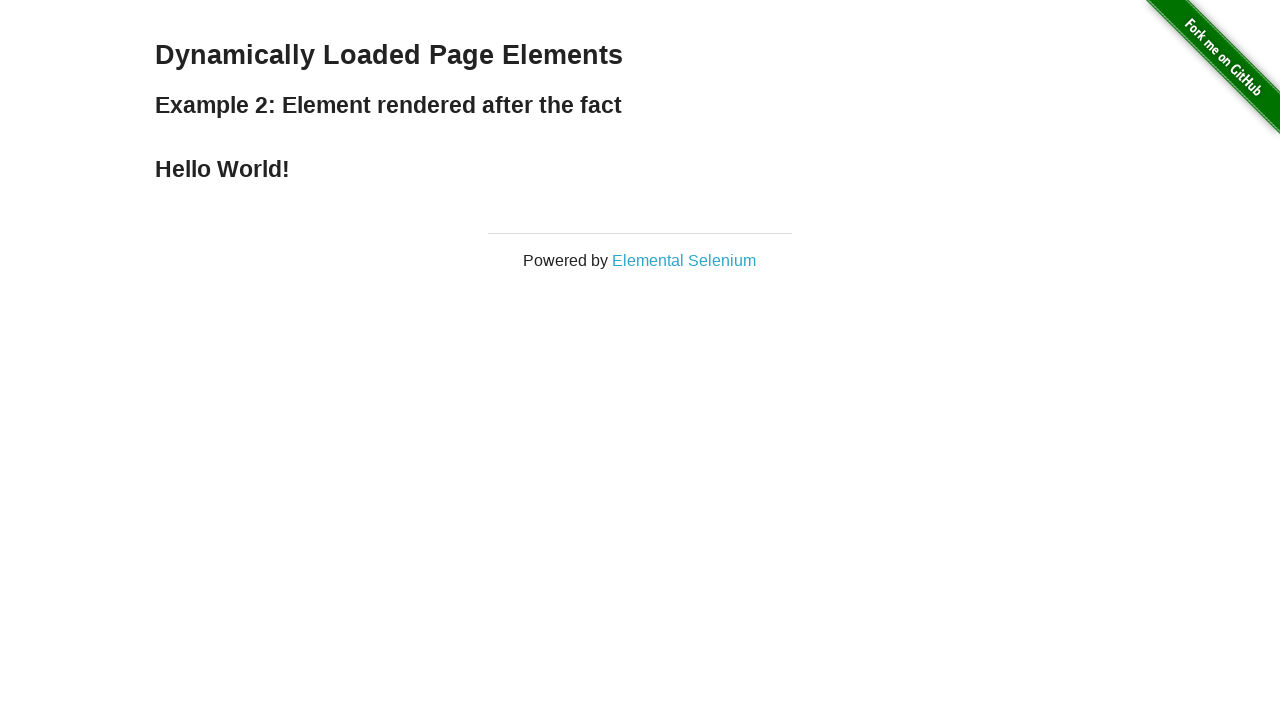

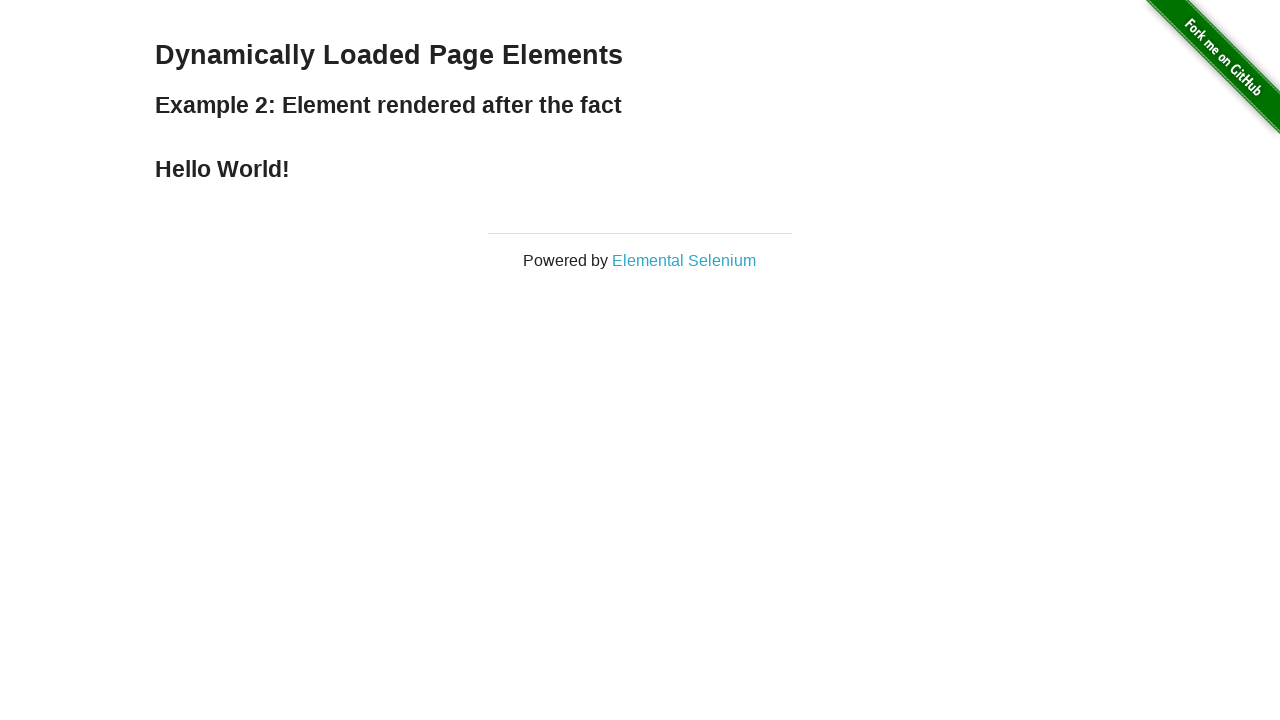